Navigates to the Issues tab on the GitHub repository page for microsoft/playwright

Starting URL: https://github.com/microsoft/playwright

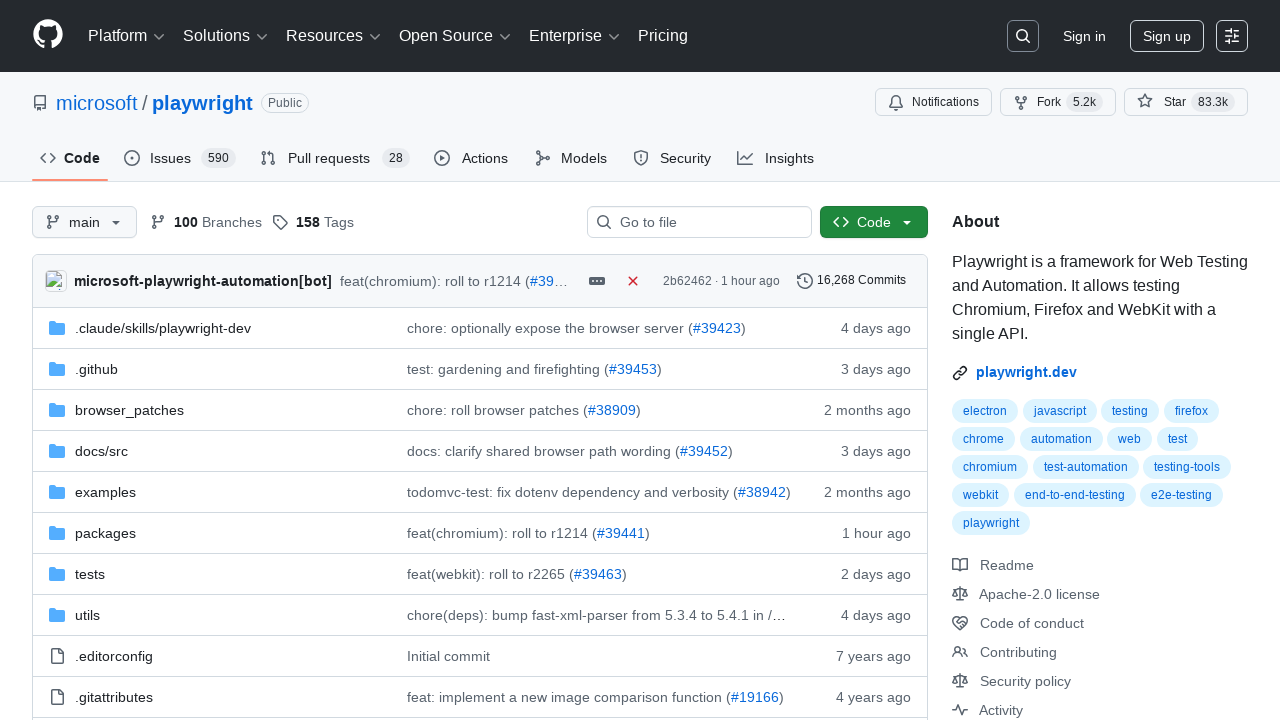

Clicked on the Issues tab in the repository navigation at (180, 158) on a#issues-tab
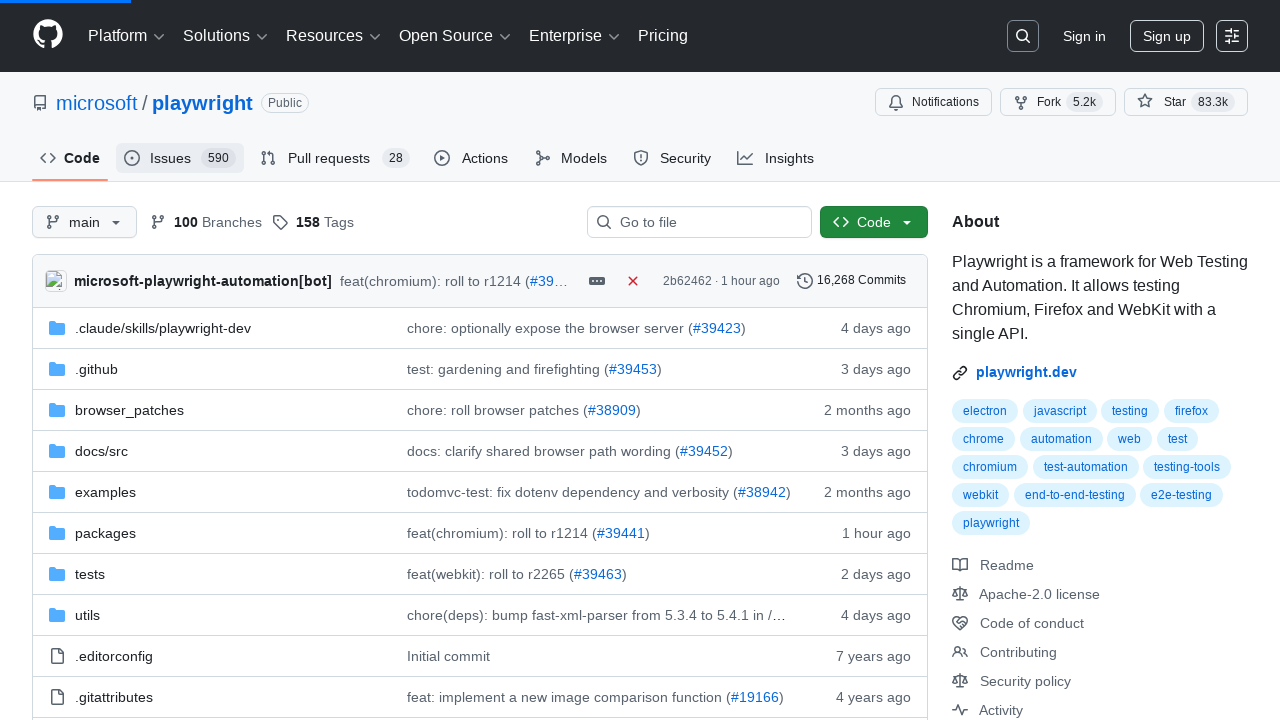

Issues page loaded successfully
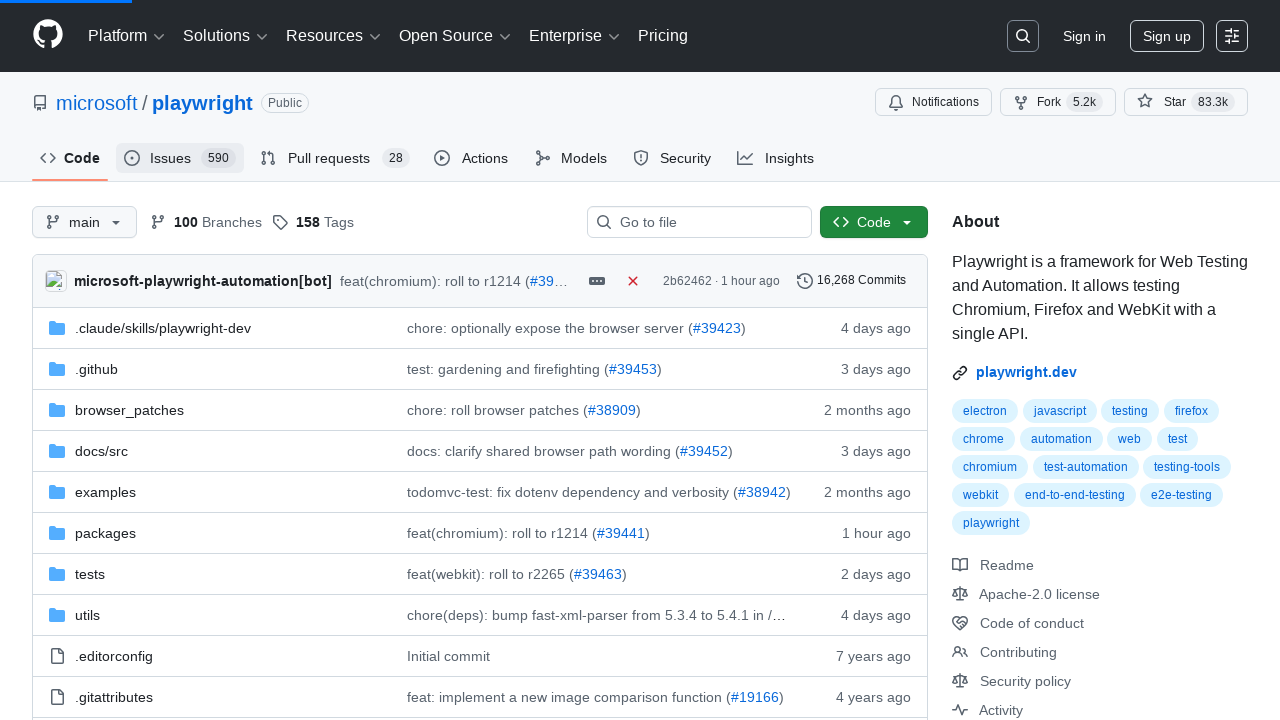

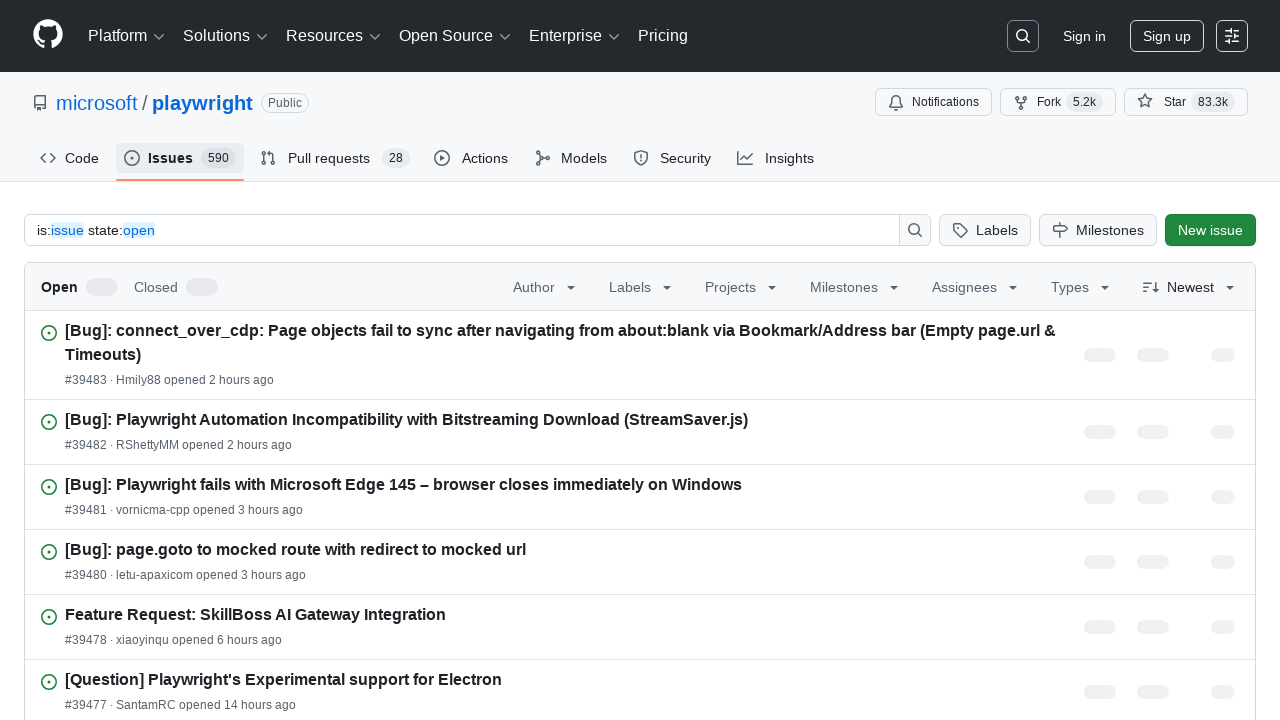